Tests dynamic button functionality by clicking a button when it becomes clickable and verifying the success message

Starting URL: http://suninjuly.github.io/wait2.html

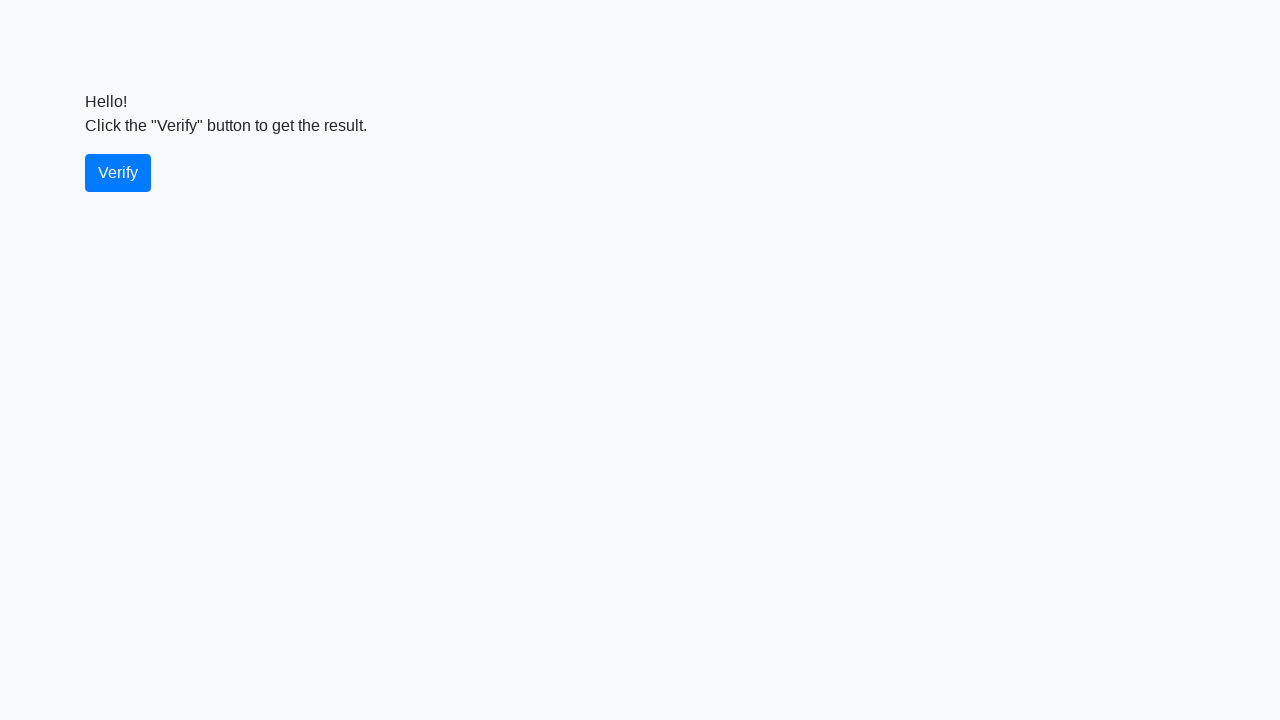

Waited for verify button to become enabled and visible
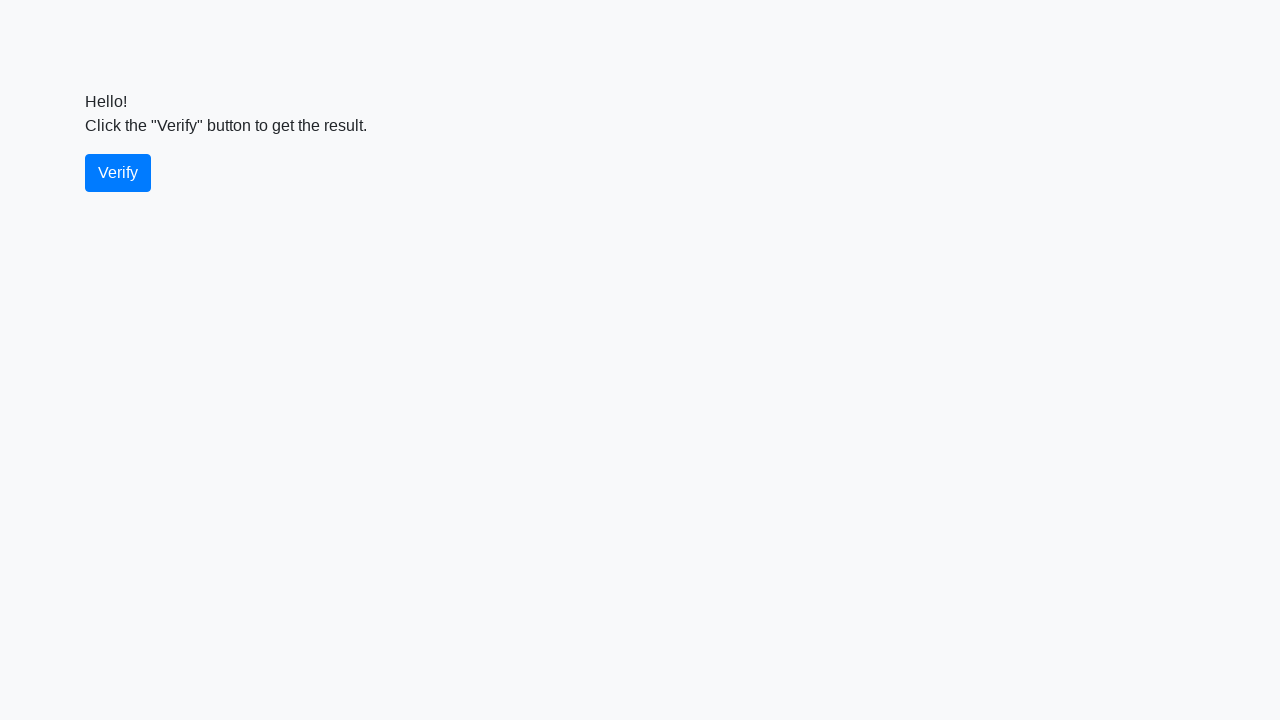

Clicked the verify button at (118, 173) on #verify
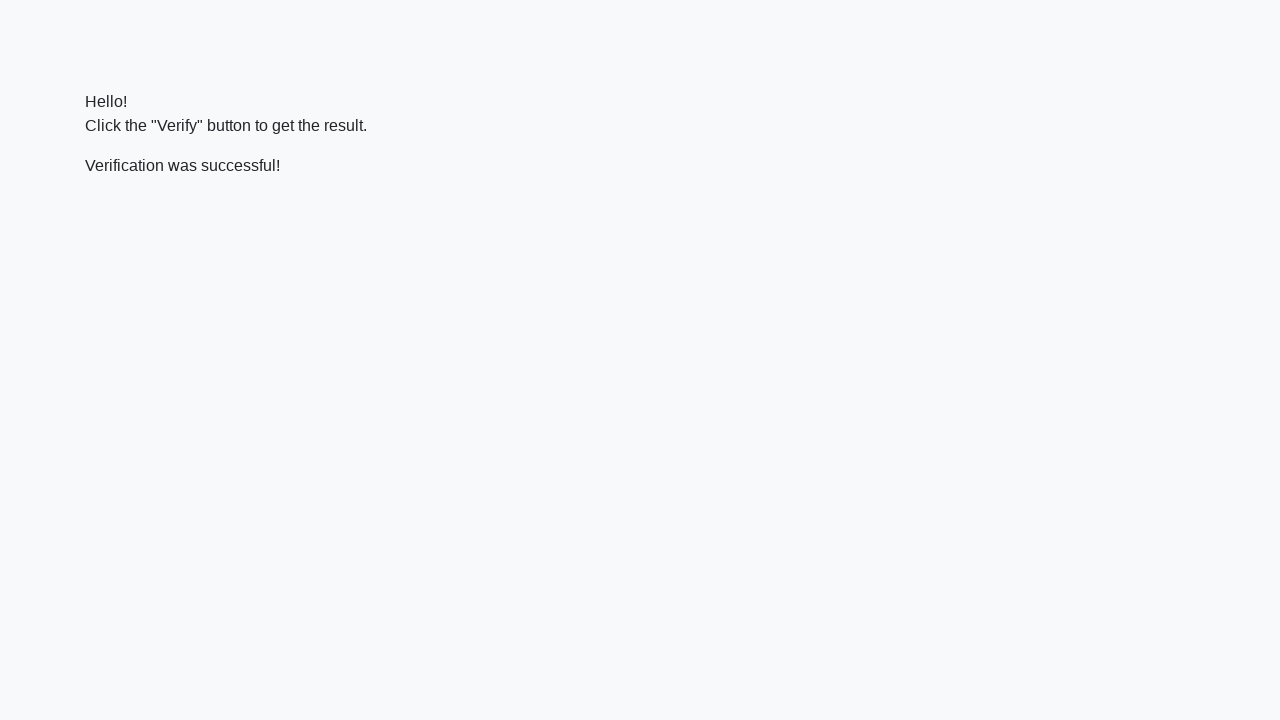

Success message appeared on page
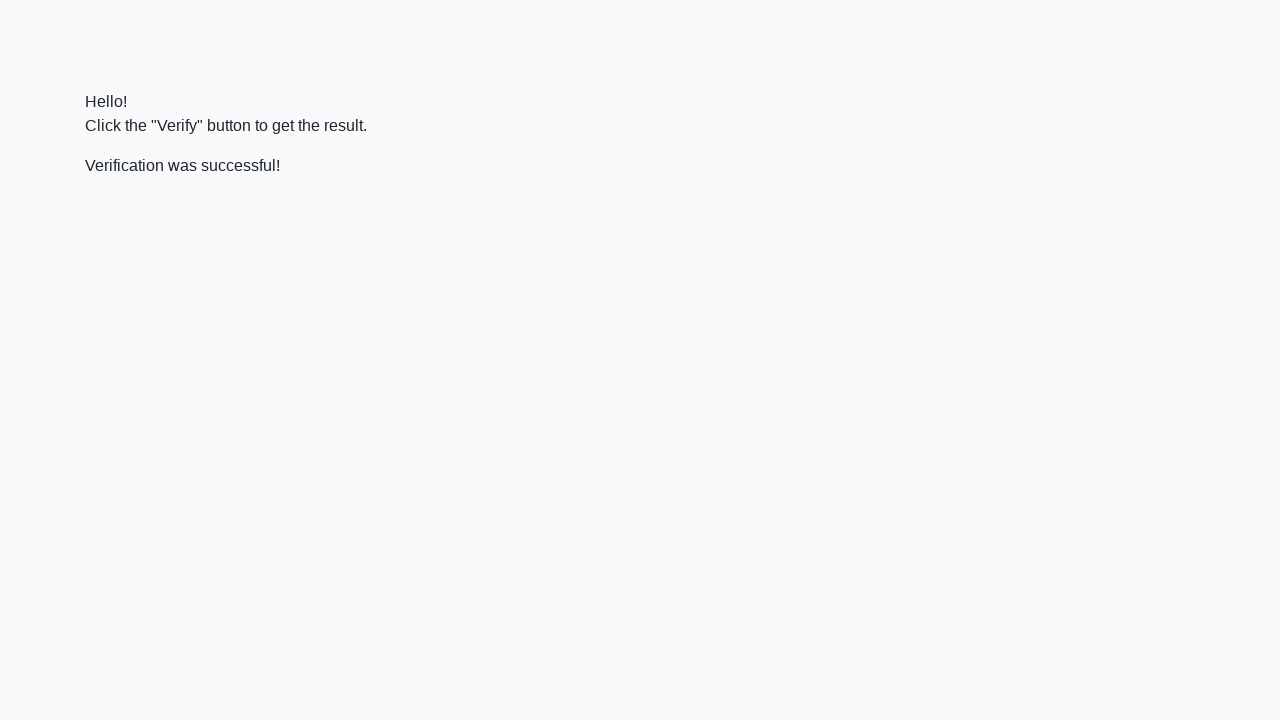

Located the success message element
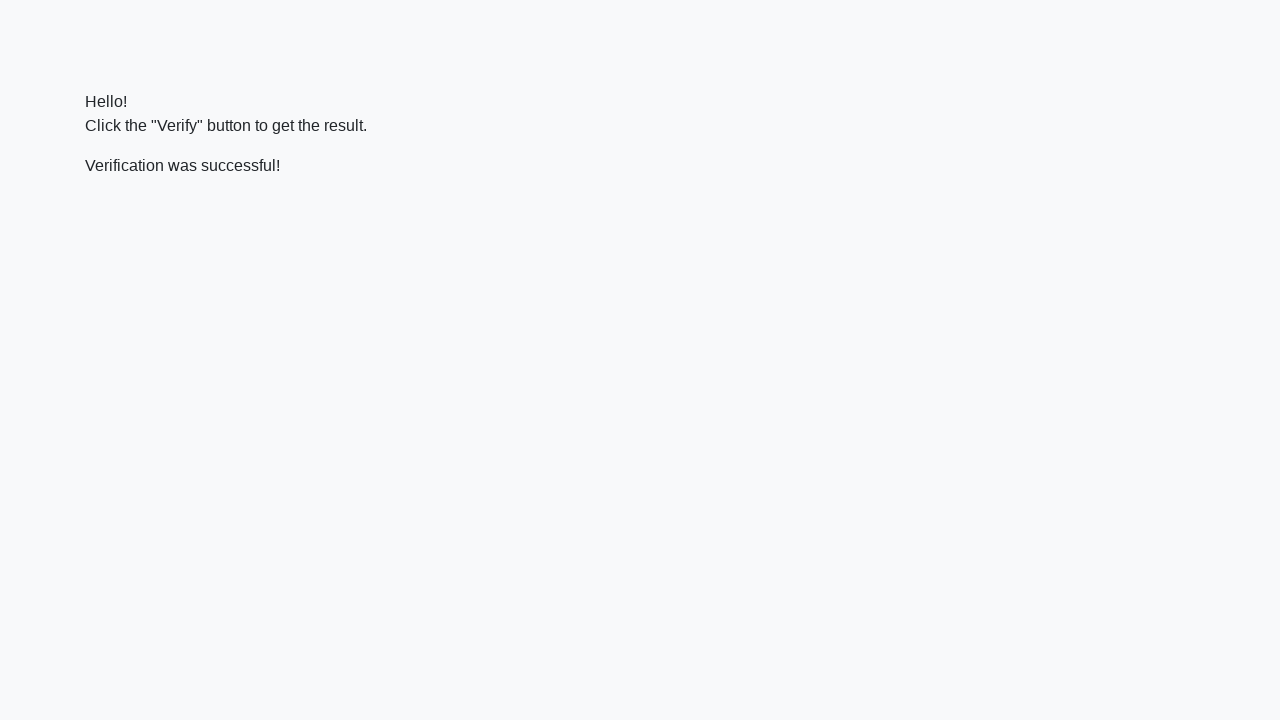

Verified that success message contains 'successful'
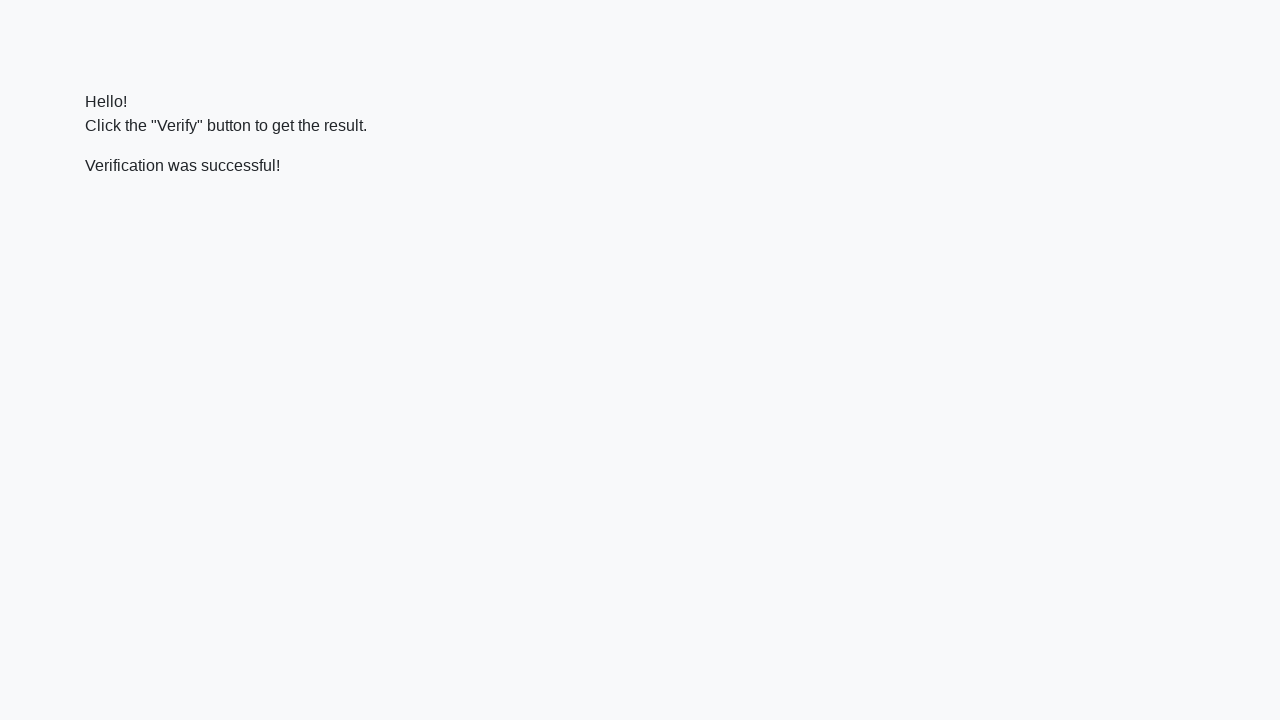

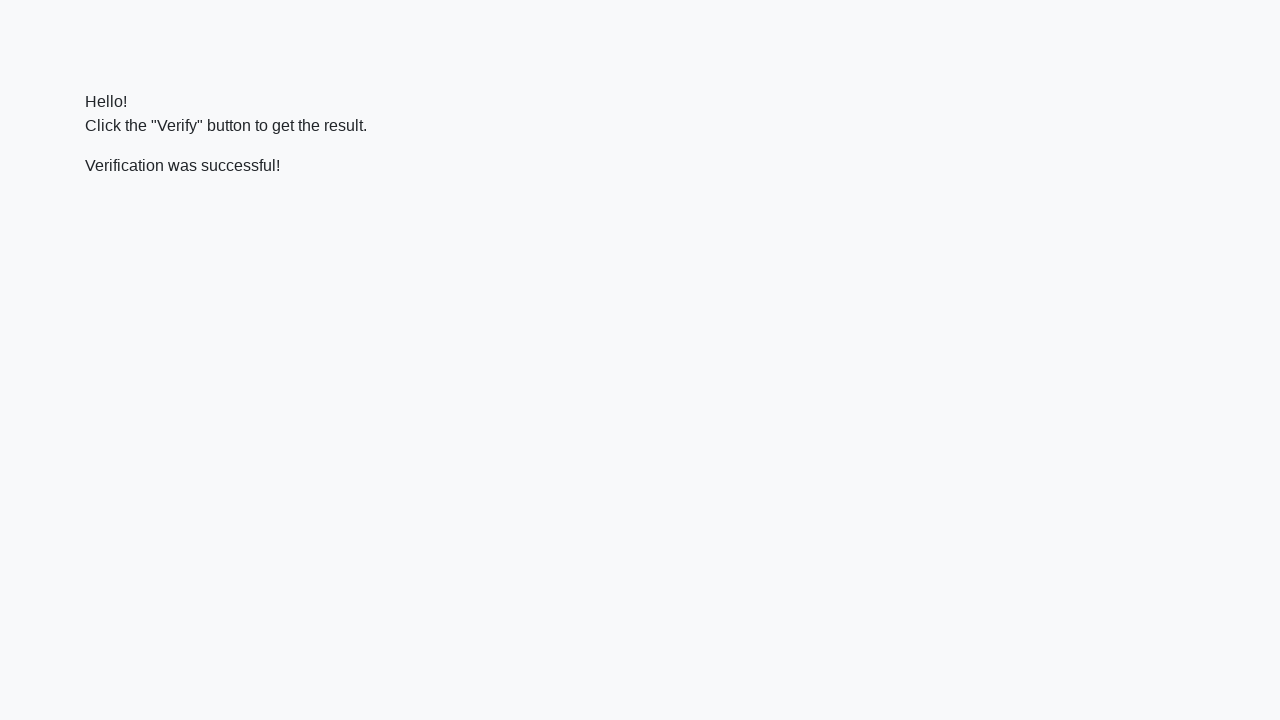